Tests clicking on a square element on the page and verifies that a greeting message "You have opened the Pandora's Box" appears

Starting URL: https://sihalex.github.io/PandorasTeam/

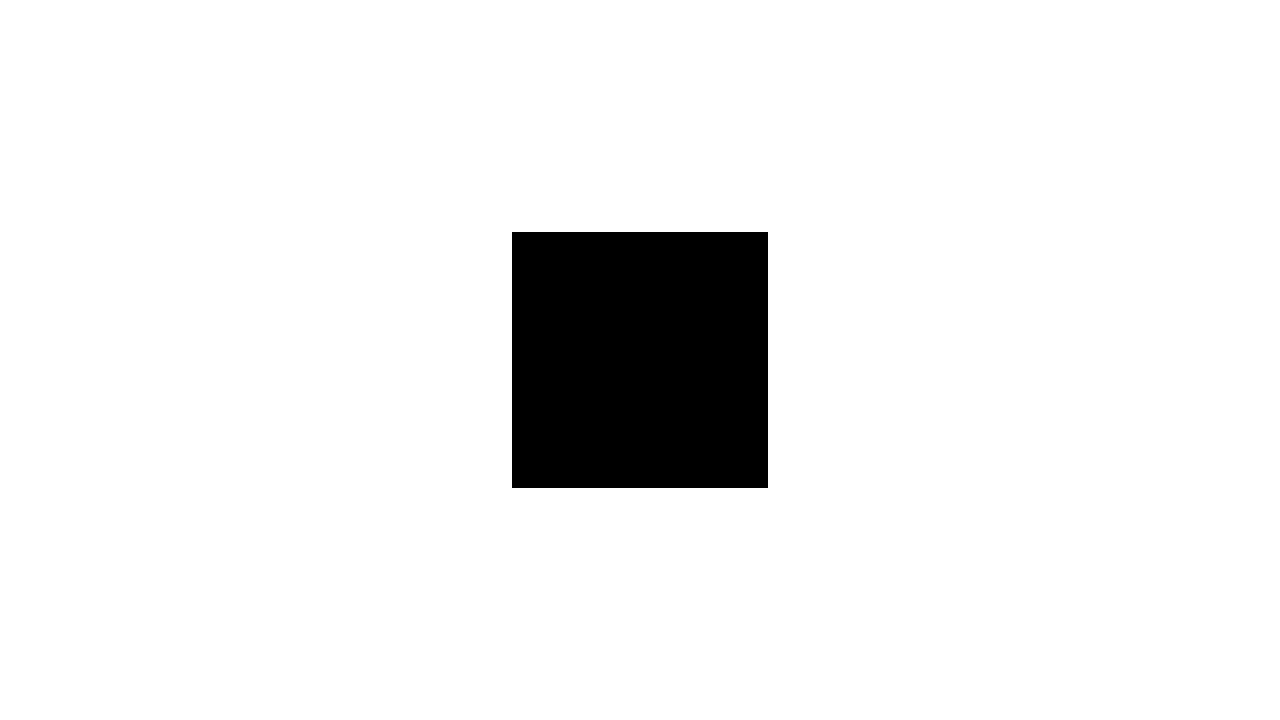

Clicked on the square element at (640, 360) on div.sc-dkPtRN.cDggTJ
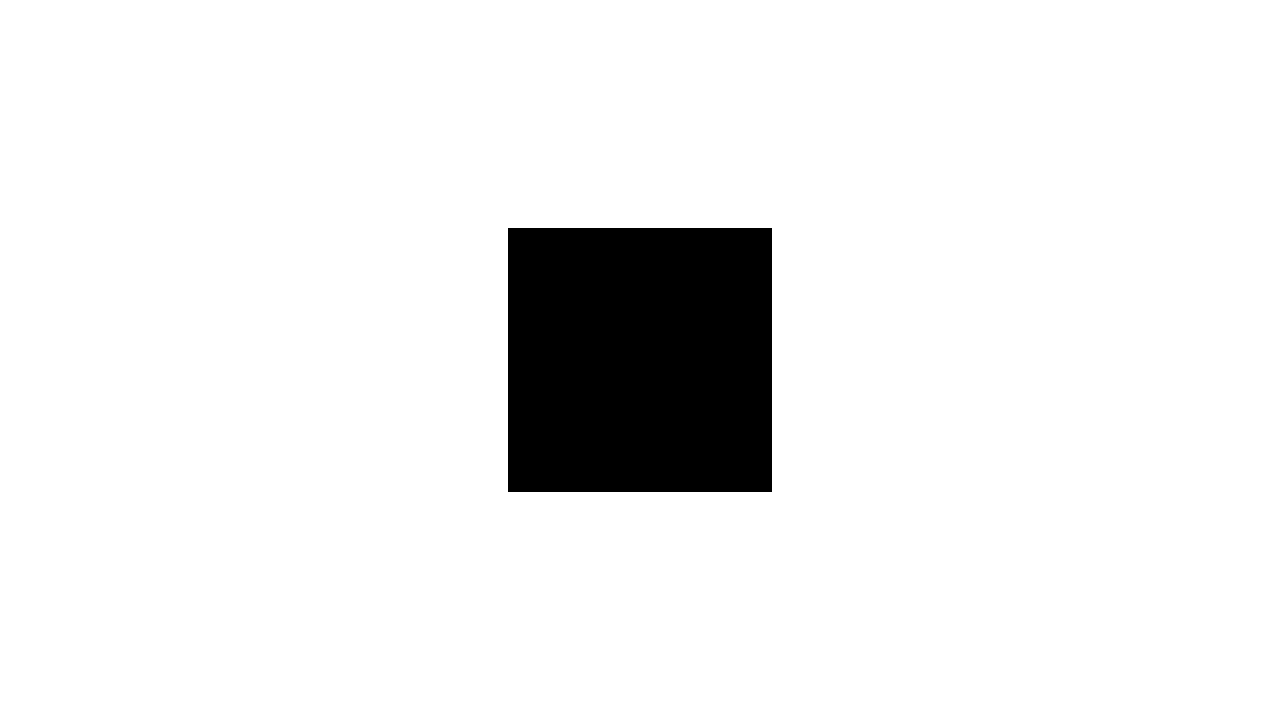

Verified greeting message 'You have opened the Pandora's Box' appeared
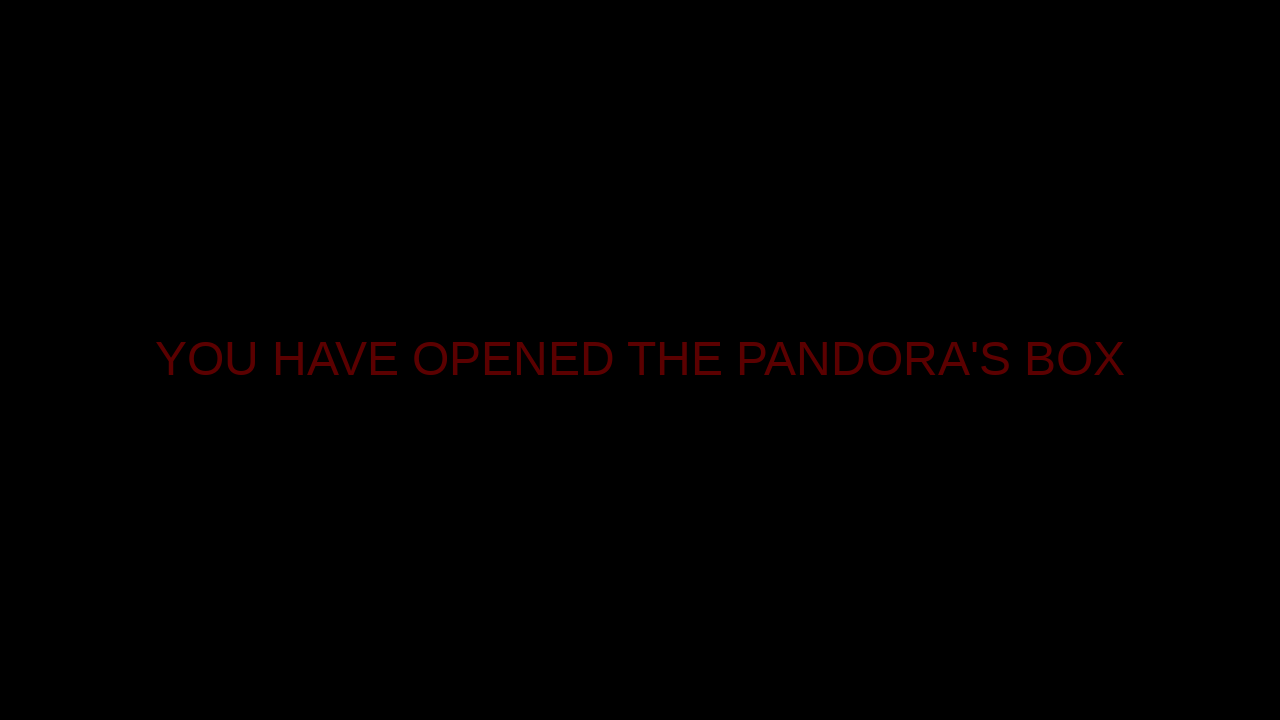

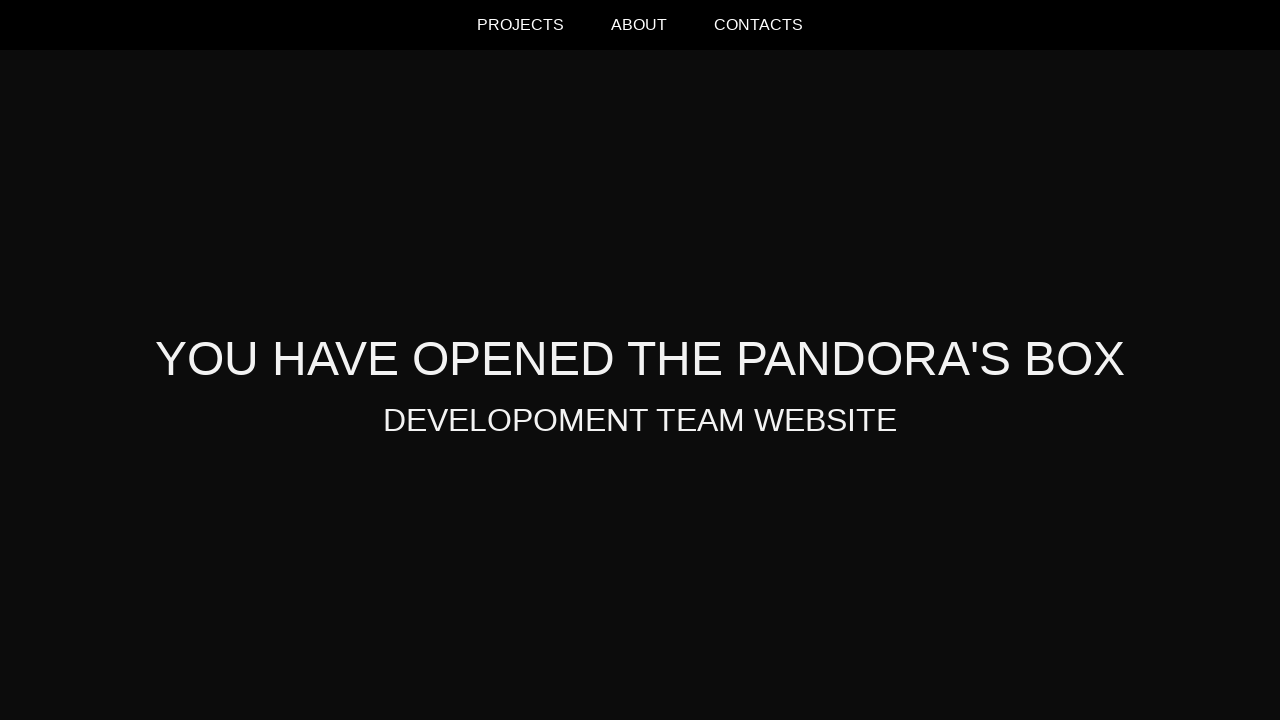